Tests mobile responsiveness of Blog page on iPad viewport by checking content visibility and layout.

Starting URL: https://san-aoun.github.io/personal-site-monorepo/#/blog

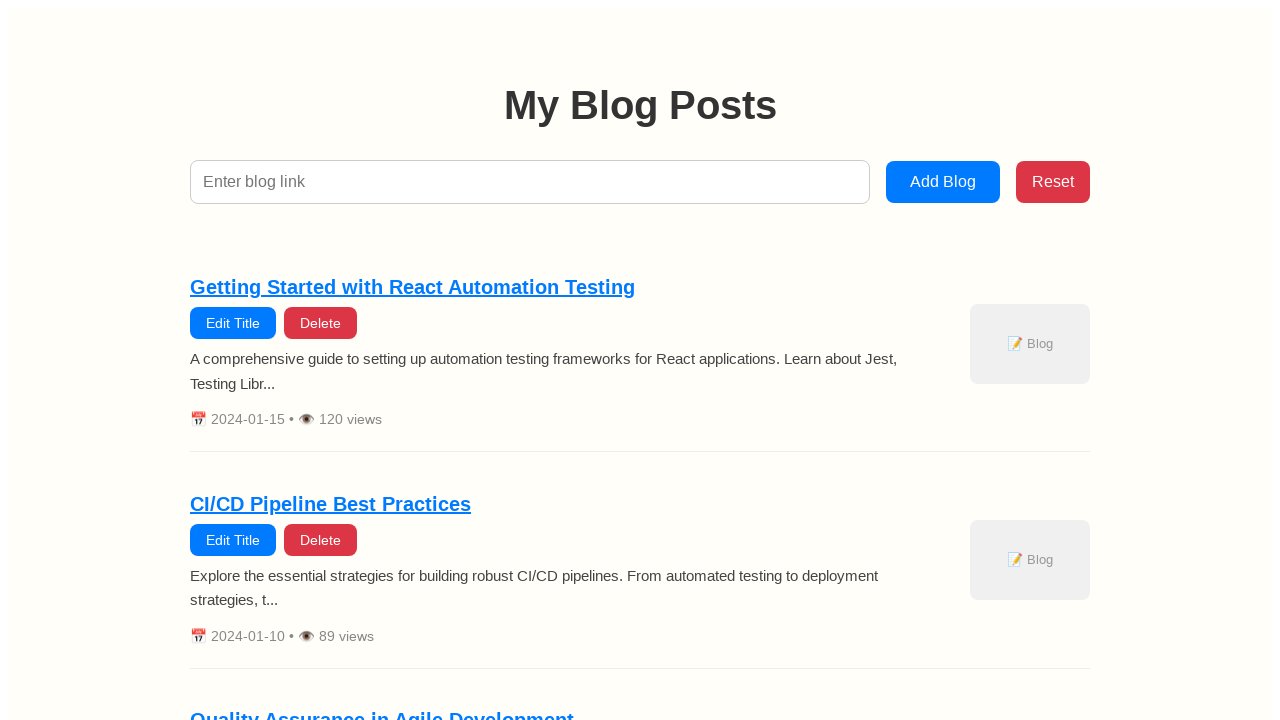

Set viewport to iPad dimensions (768x1024)
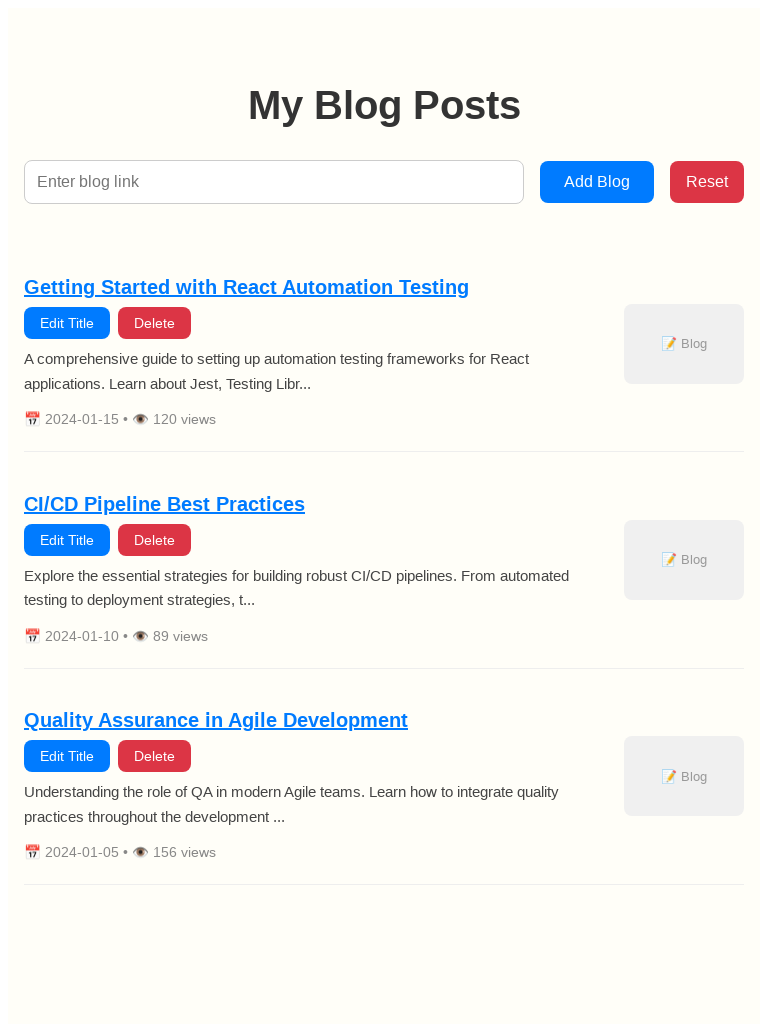

Reloaded page with new iPad viewport
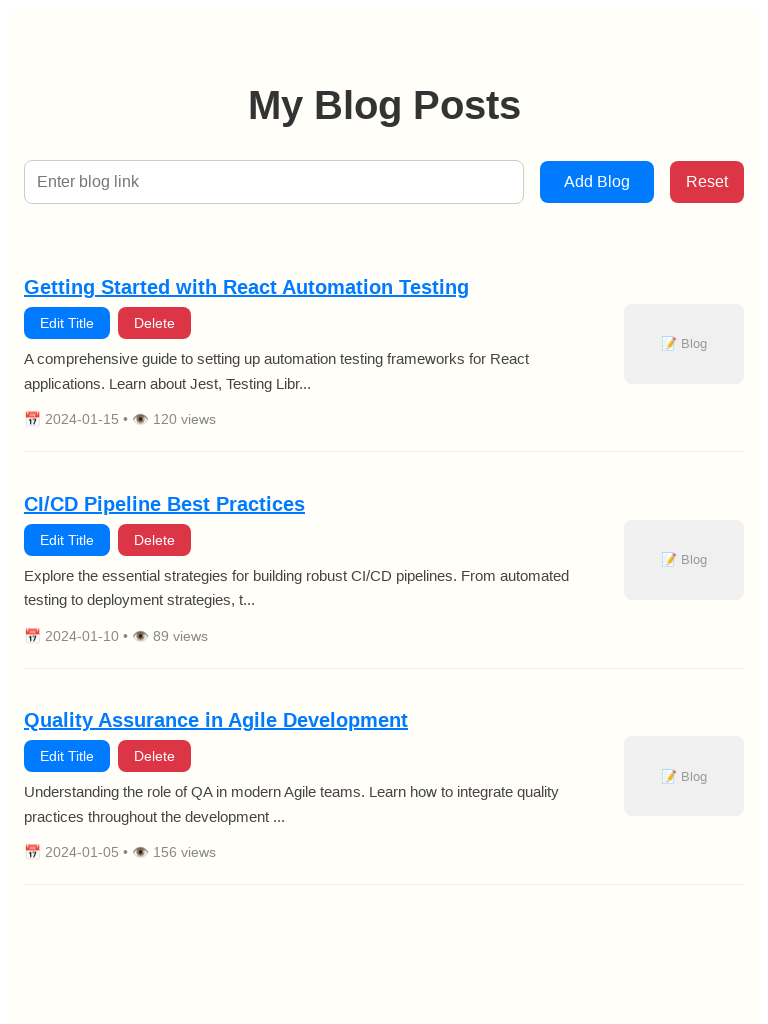

Waited for network idle state - page fully loaded
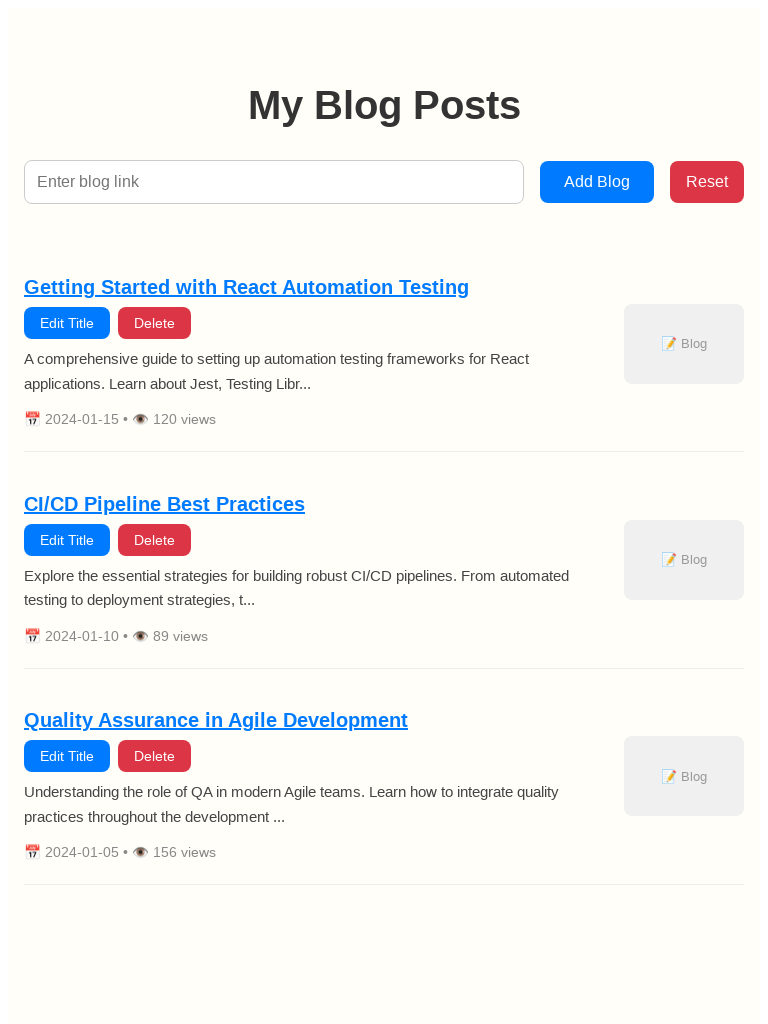

Body element is visible on iPad viewport
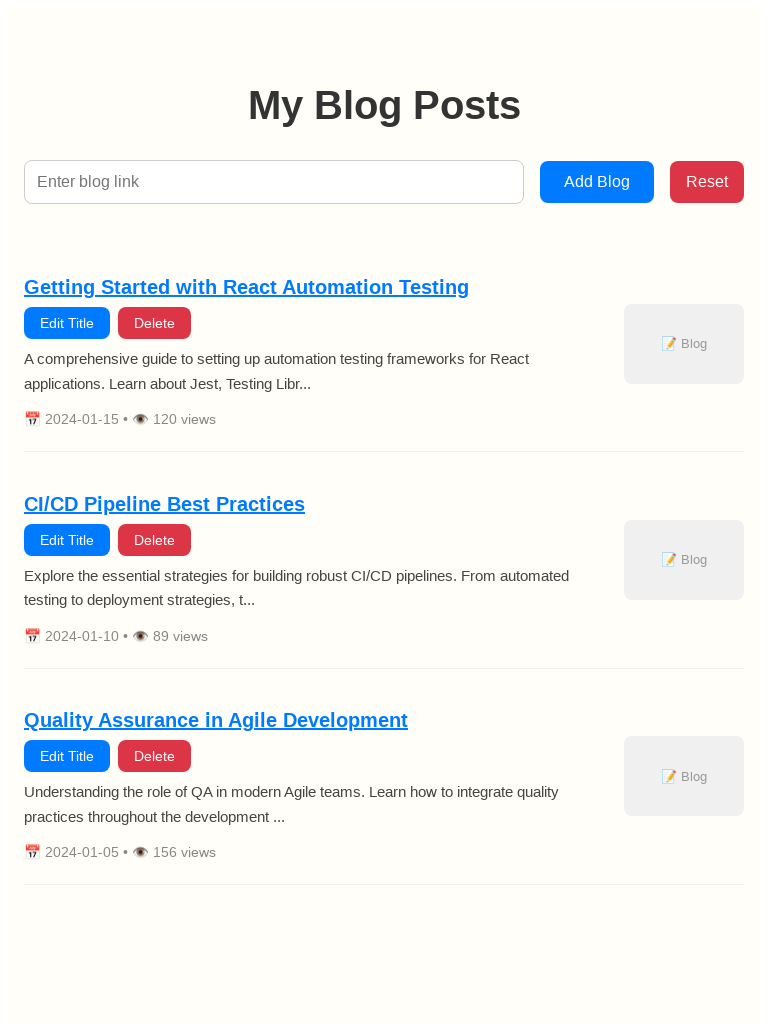

Located main content elements (headings and main regions)
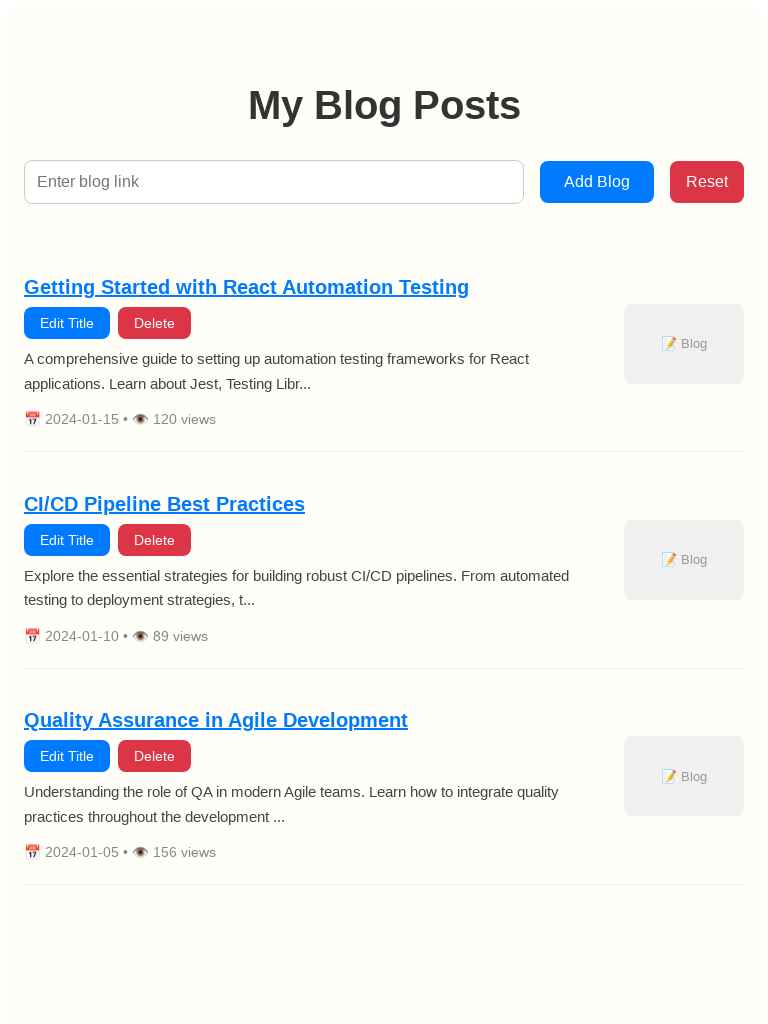

Main content element is visible and accessible on iPad
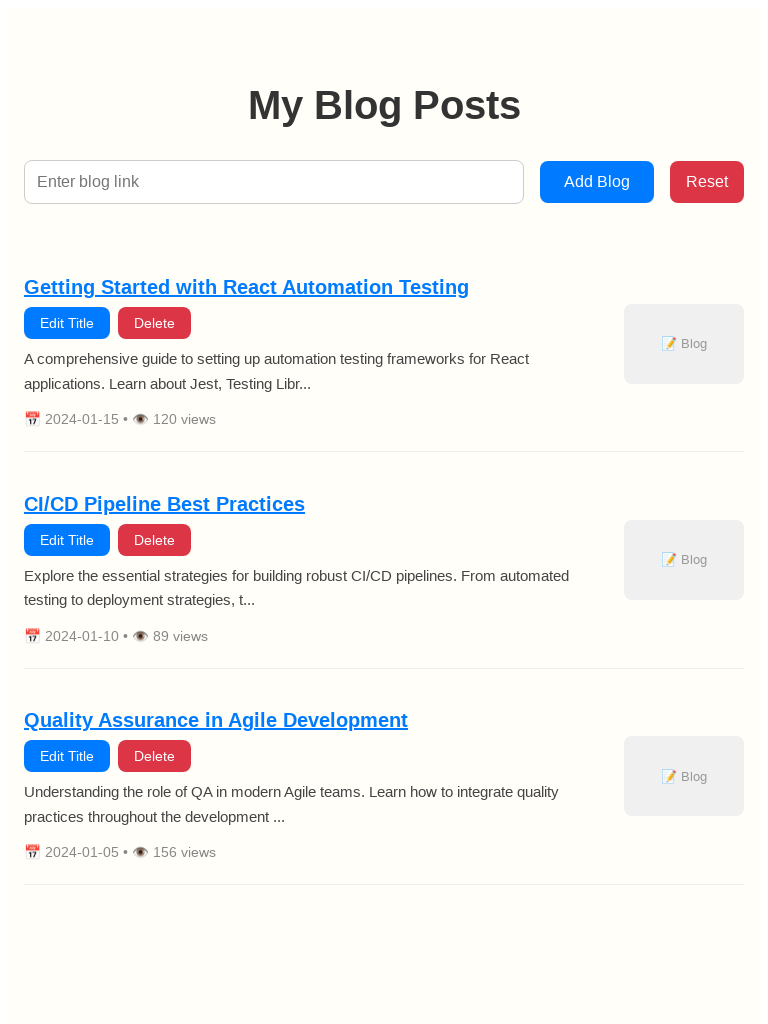

Located navigation elements
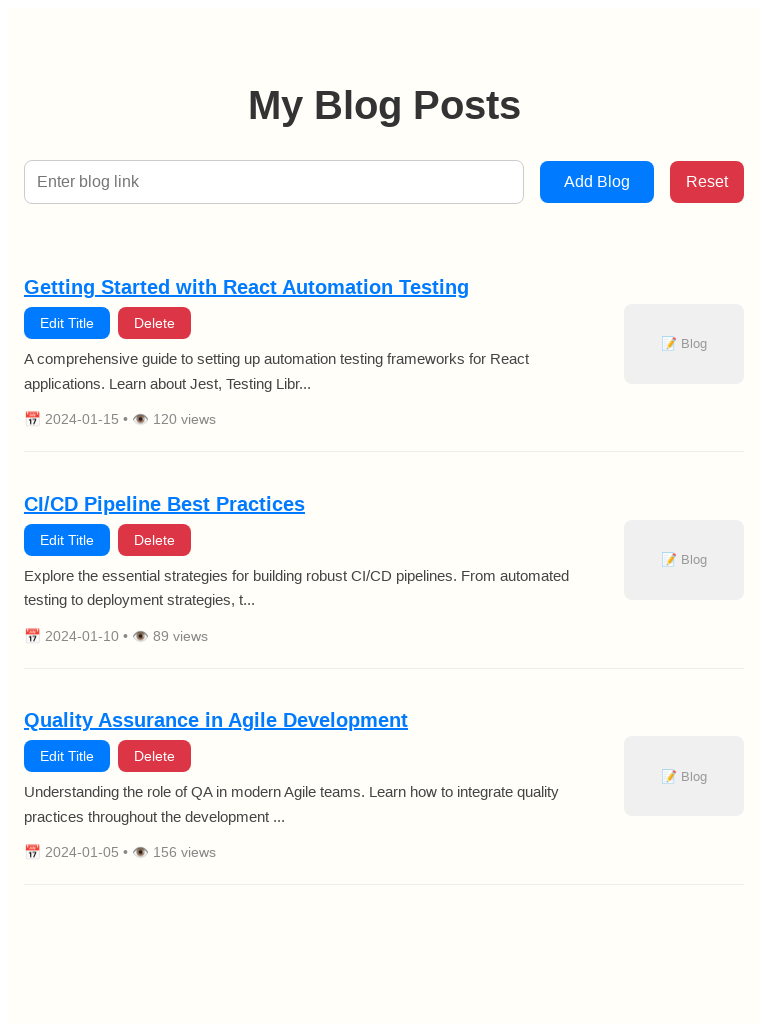

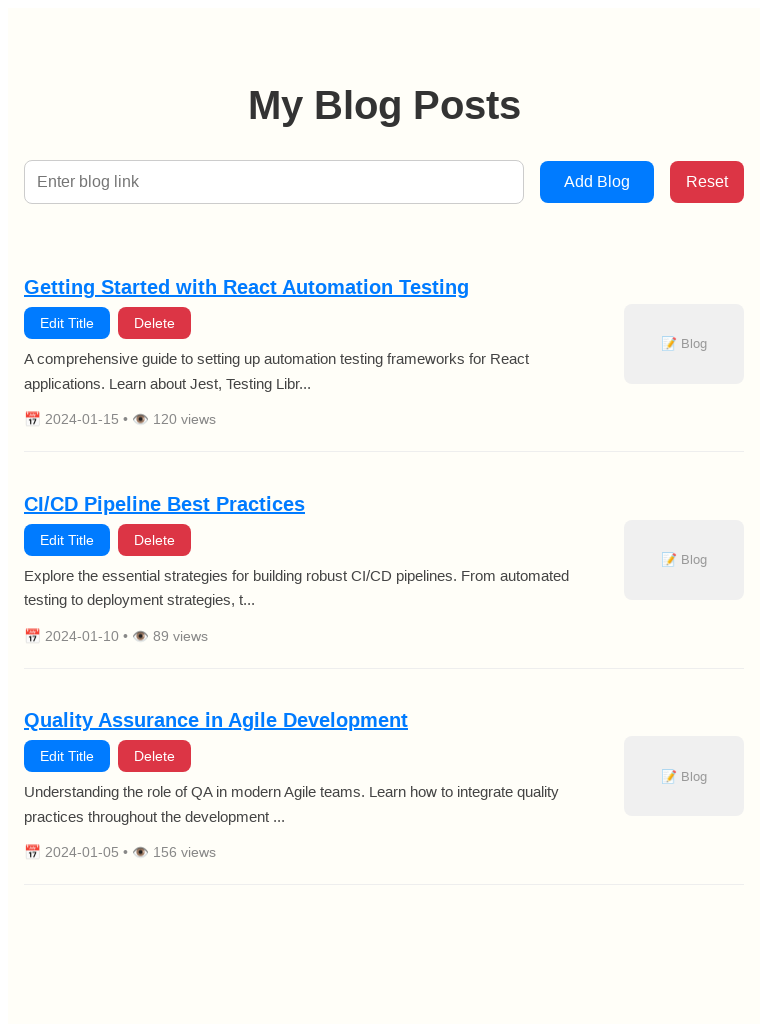